Tests handling of links that open in new tabs by navigating to a child page and verifying content

Starting URL: https://rahulshettyacademy.com/AutomationPractice

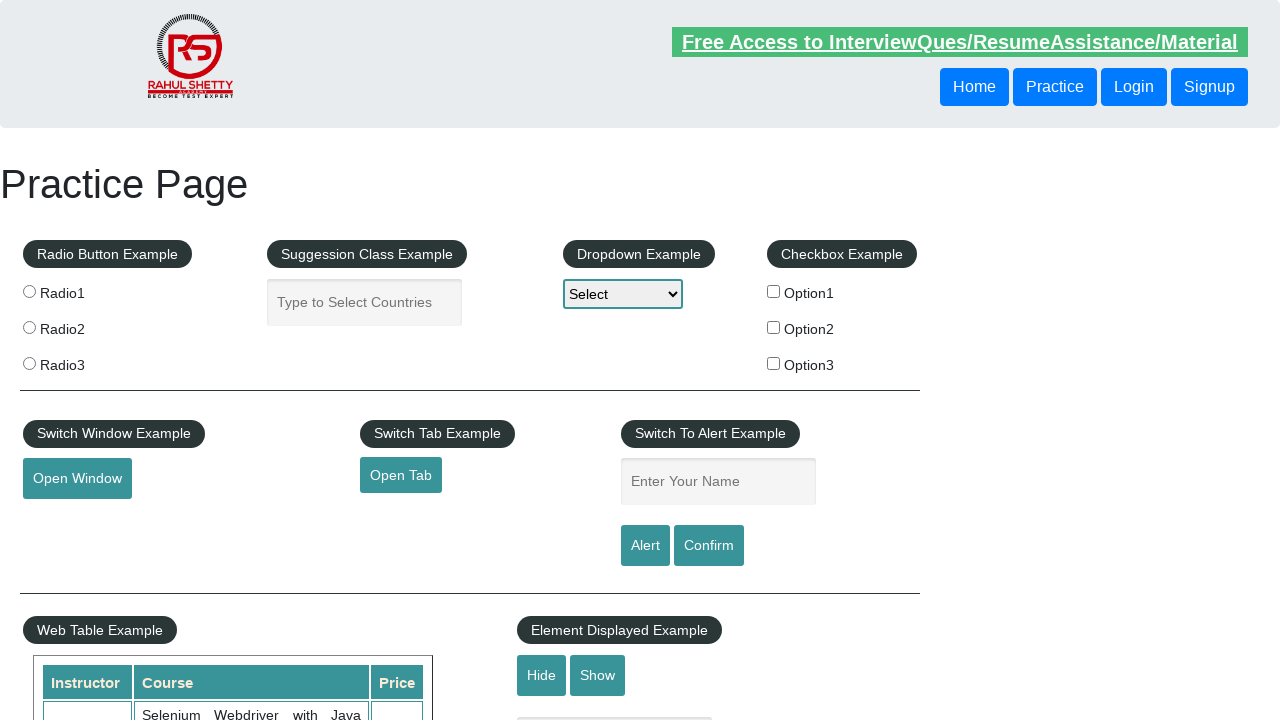

Removed target attribute from open tab link to force same-tab navigation
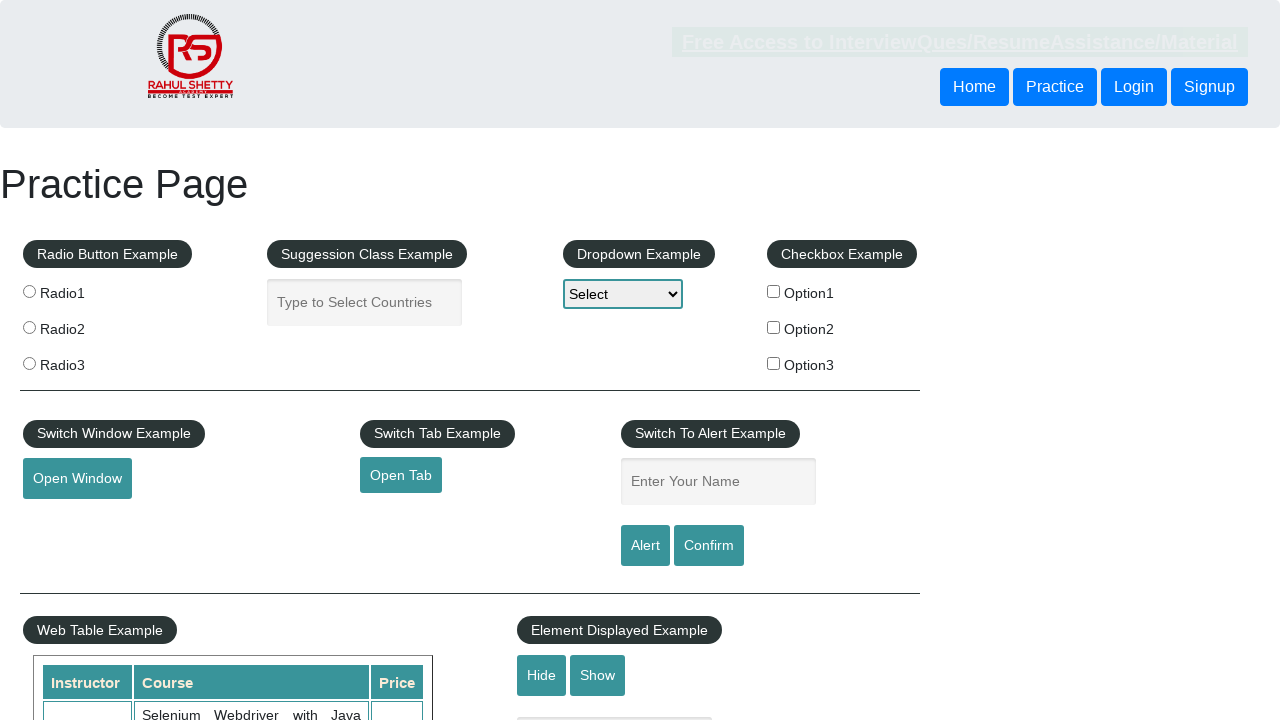

Clicked the open tab link to navigate to child page at (401, 475) on #opentab
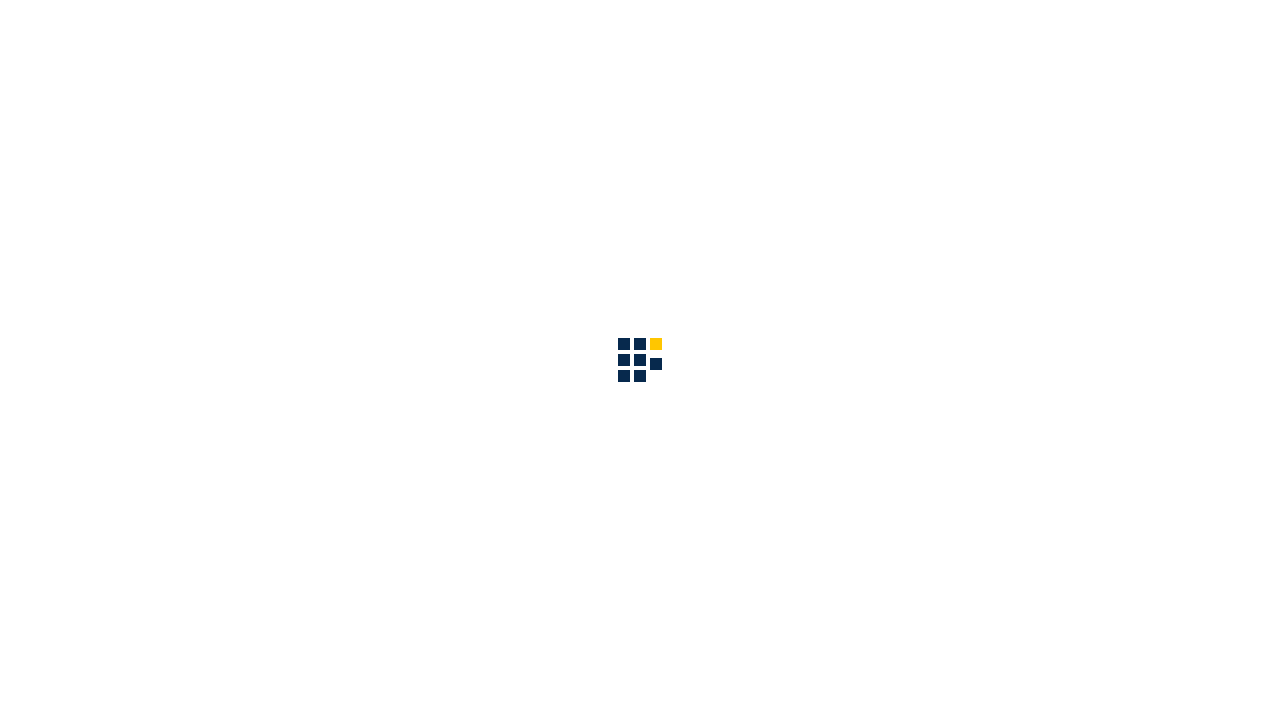

Clicked the about link in navbar at (865, 36) on #navbarSupportedContent a[href*='about']
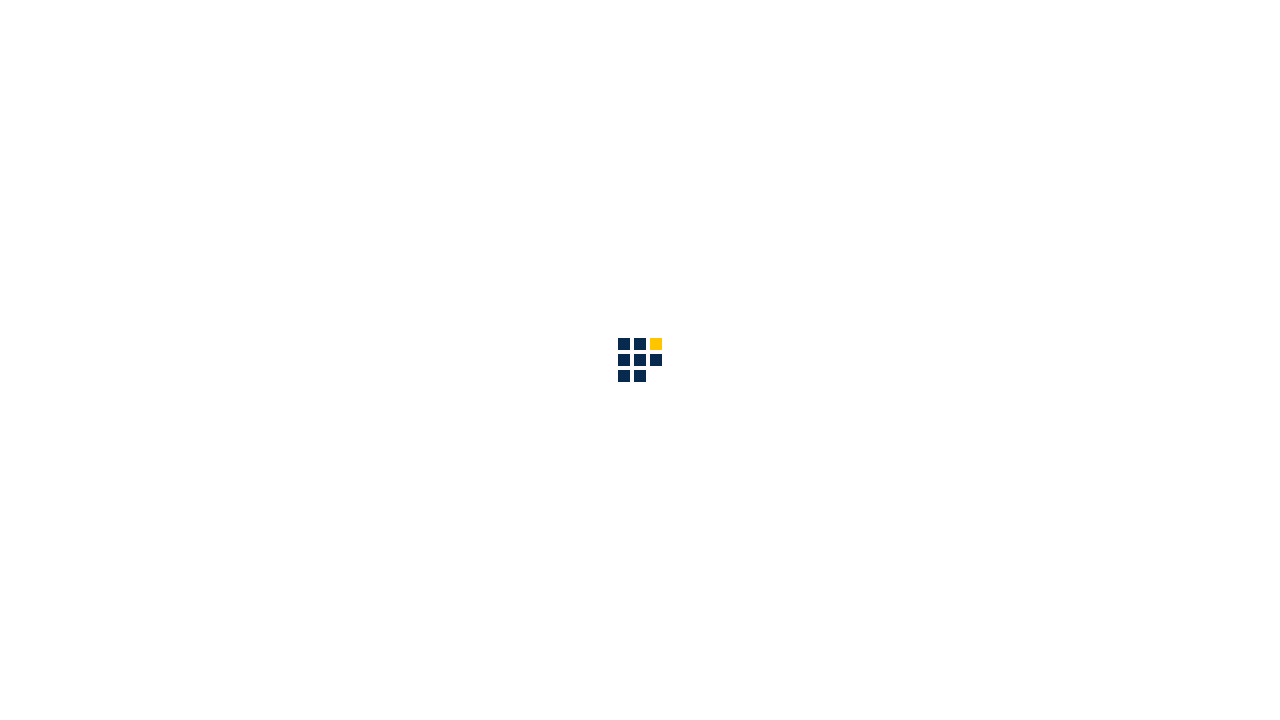

Waited for about page heading to load
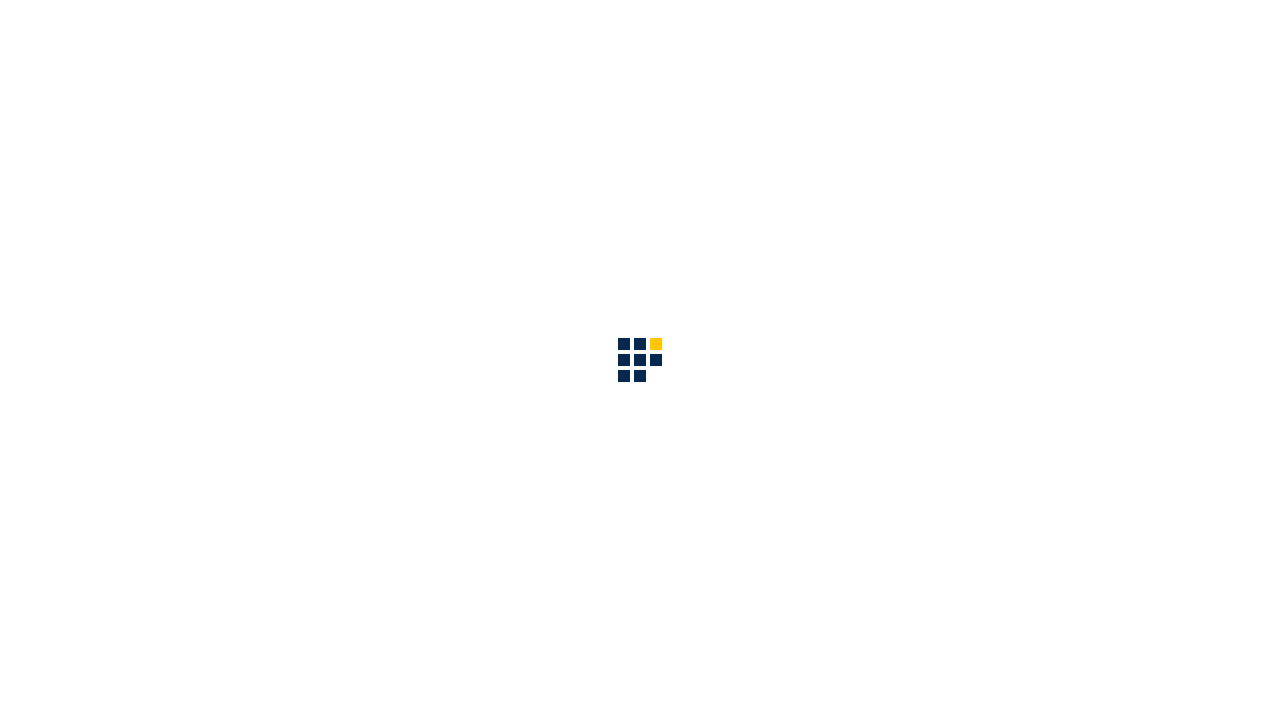

Verified 'QAClick Academy' text is present in page heading
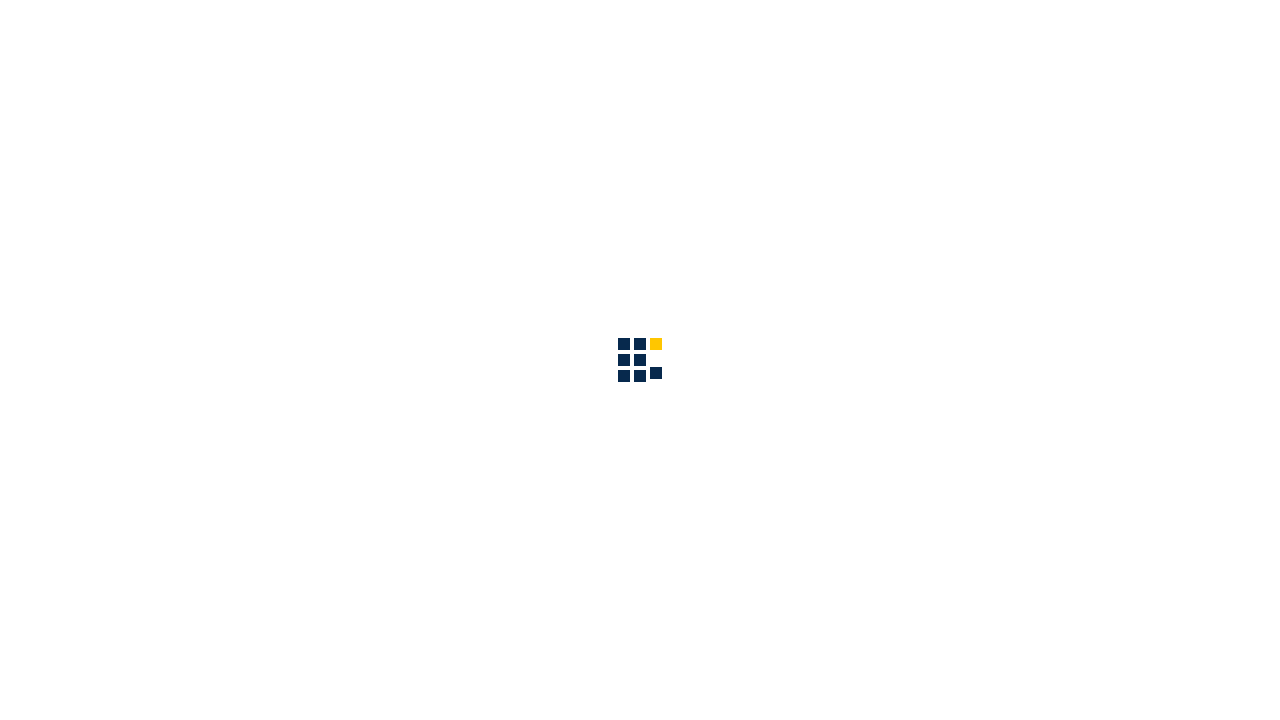

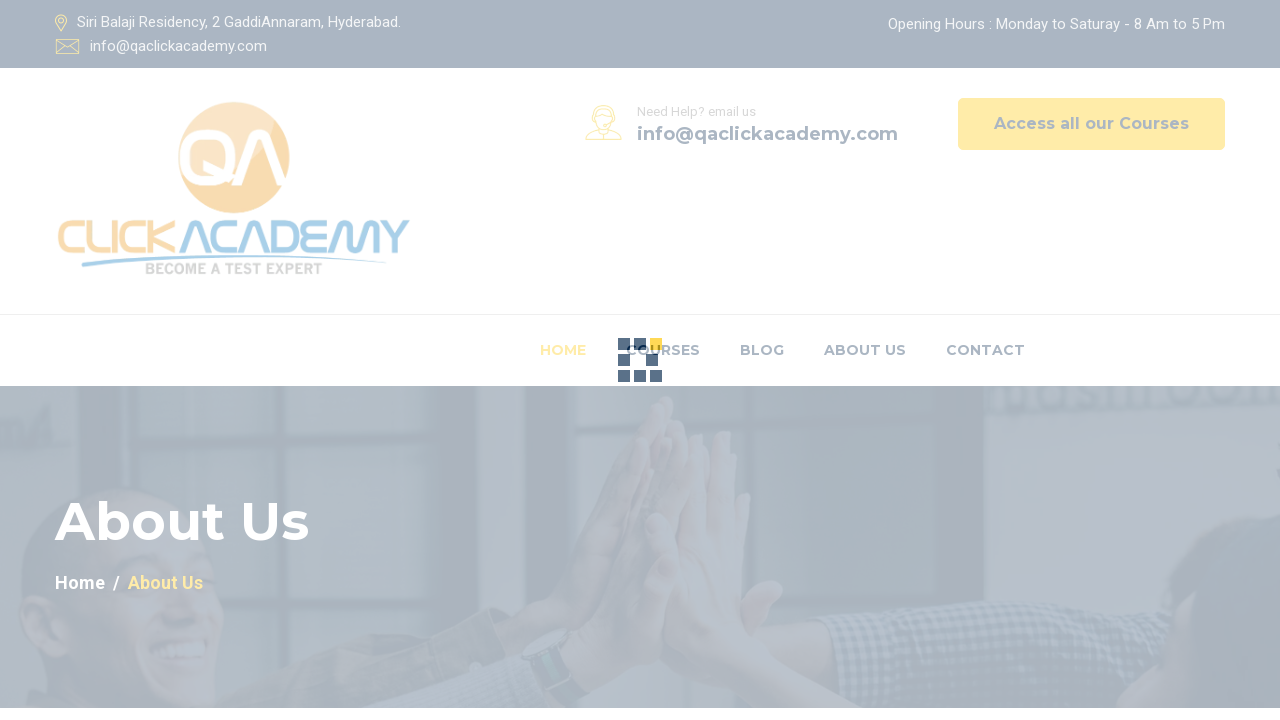